Navigates to DemoQA homepage and locates the Forms element to verify its presence and retrieve element properties like tag name and text content.

Starting URL: https://demoqa.com/

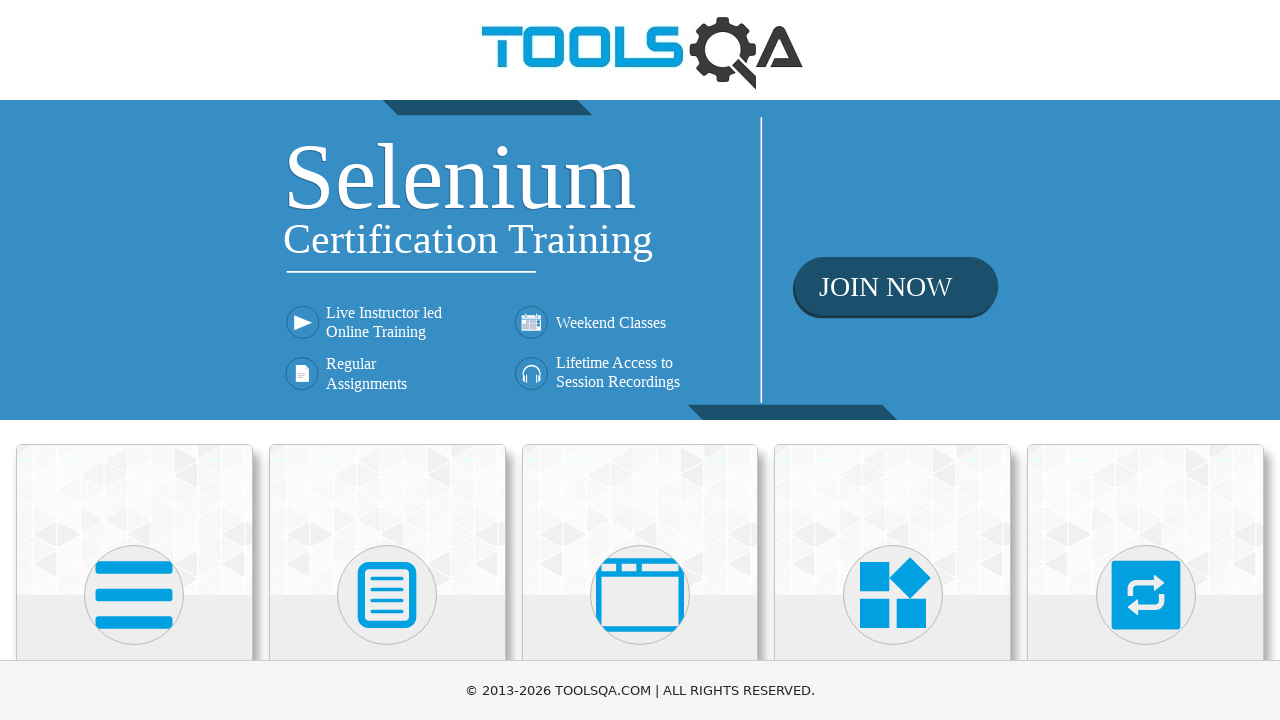

Navigated to DemoQA homepage
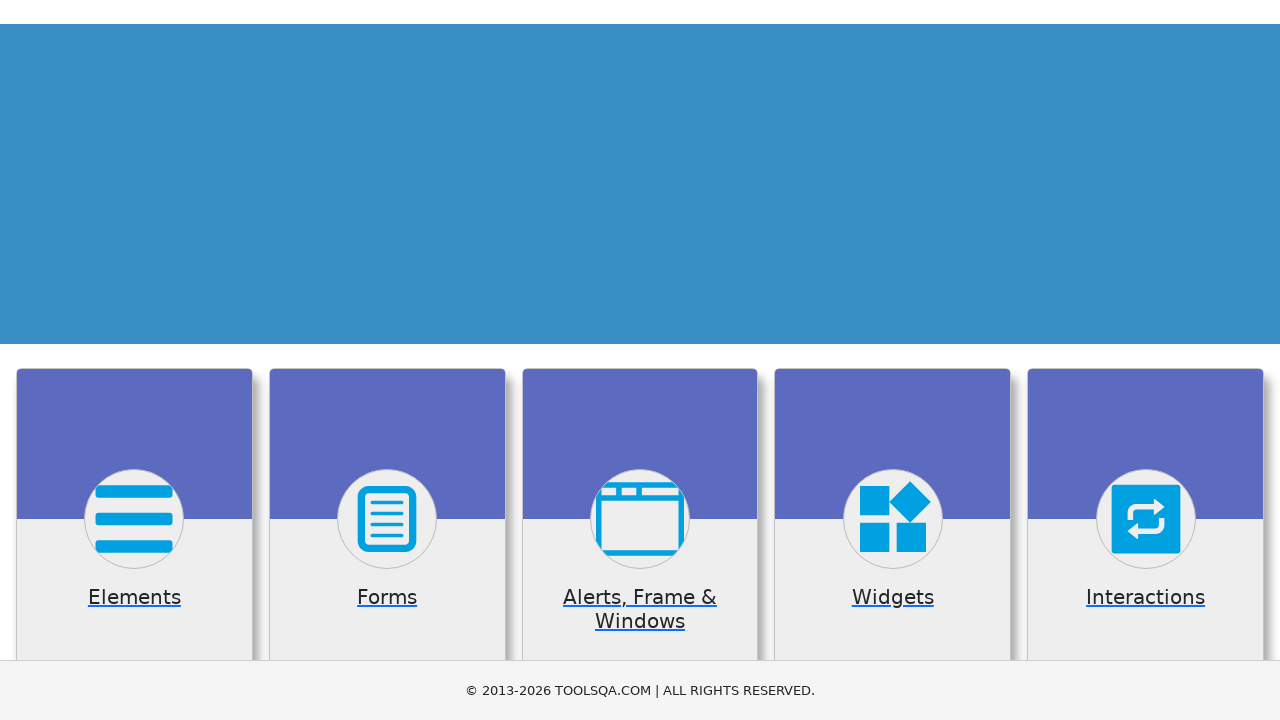

Forms element became visible
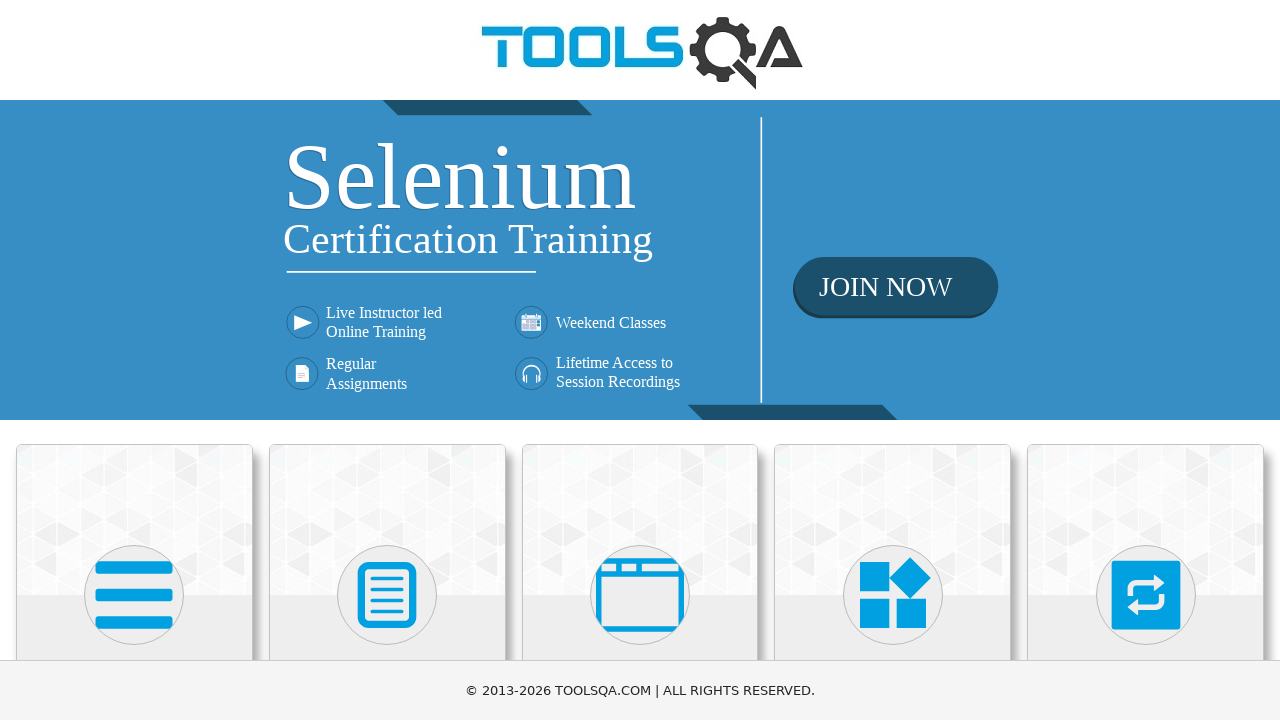

Retrieved tag name: h5
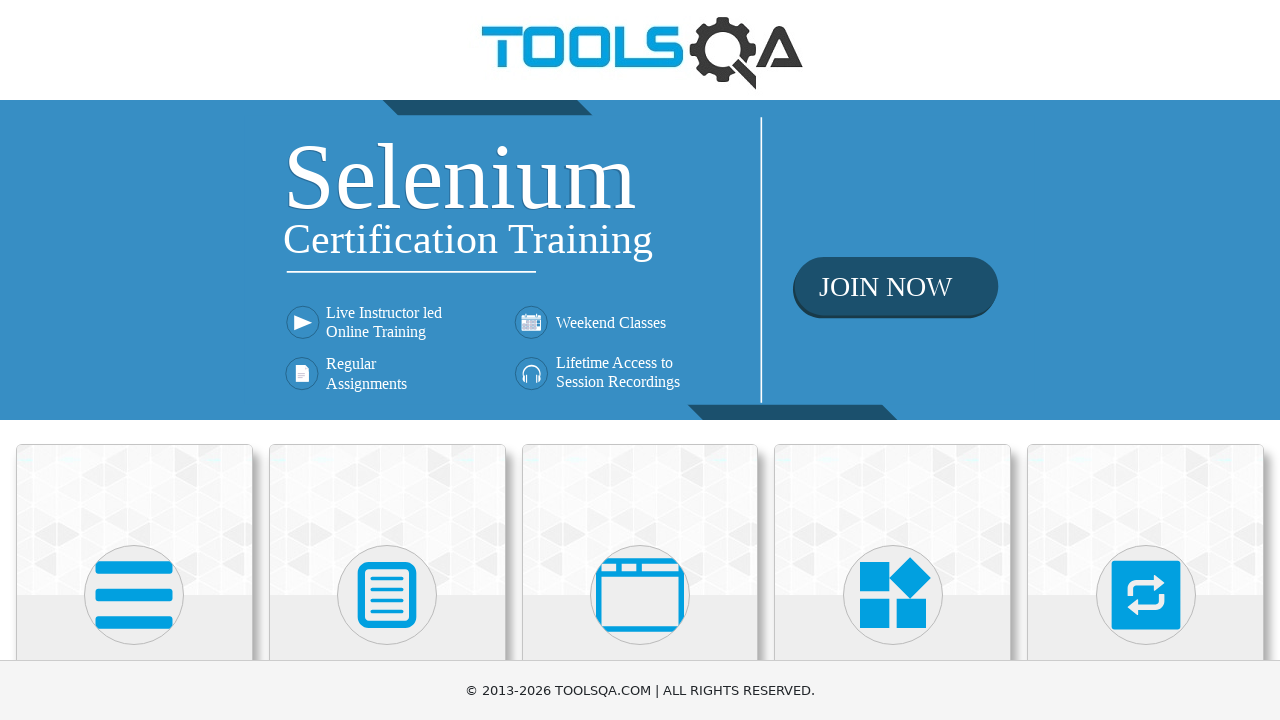

Retrieved text content: Forms
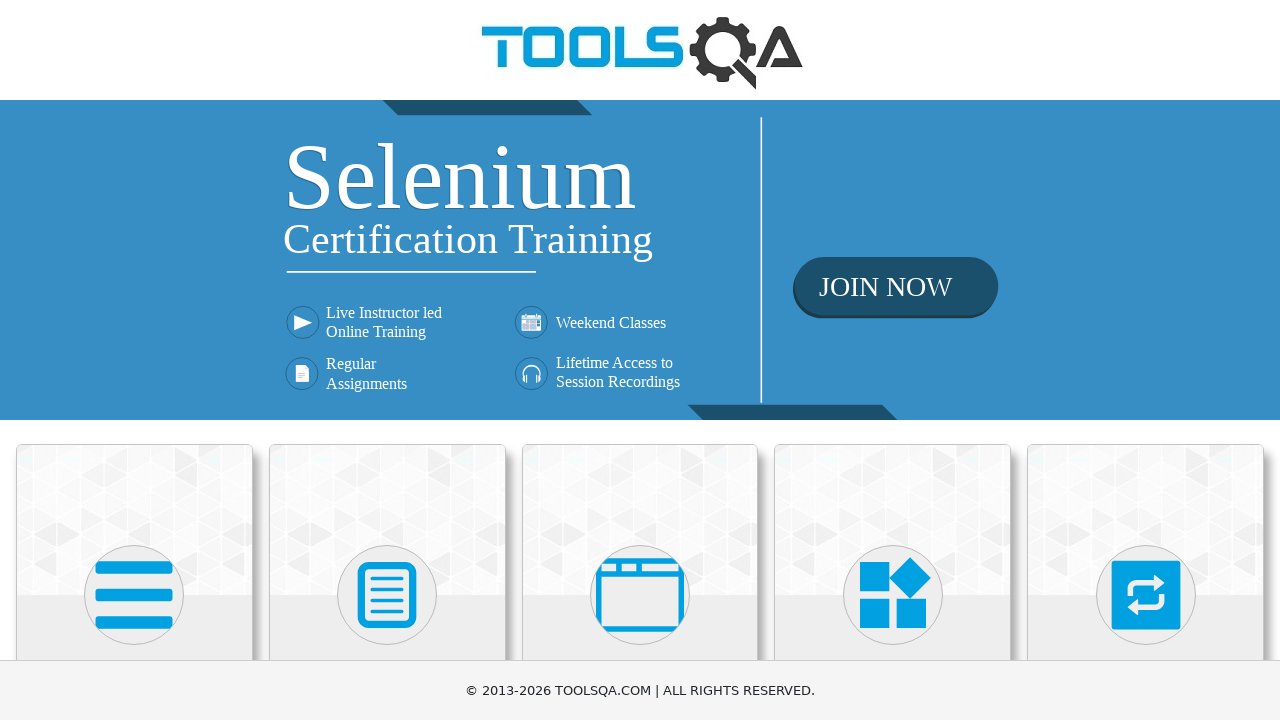

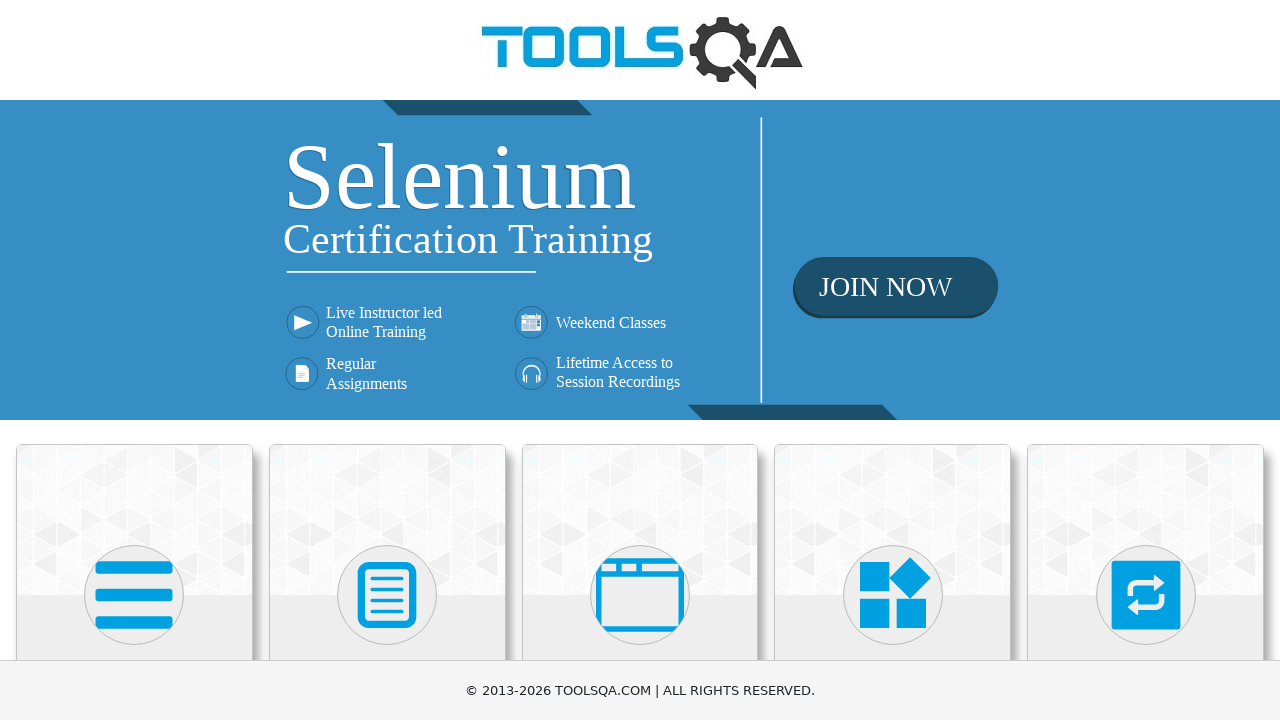